Tests hover functionality on the second user avatar, verifies the caption displays correctly, then clicks the profile link and verifies the resulting page.

Starting URL: http://the-internet.herokuapp.com/hovers

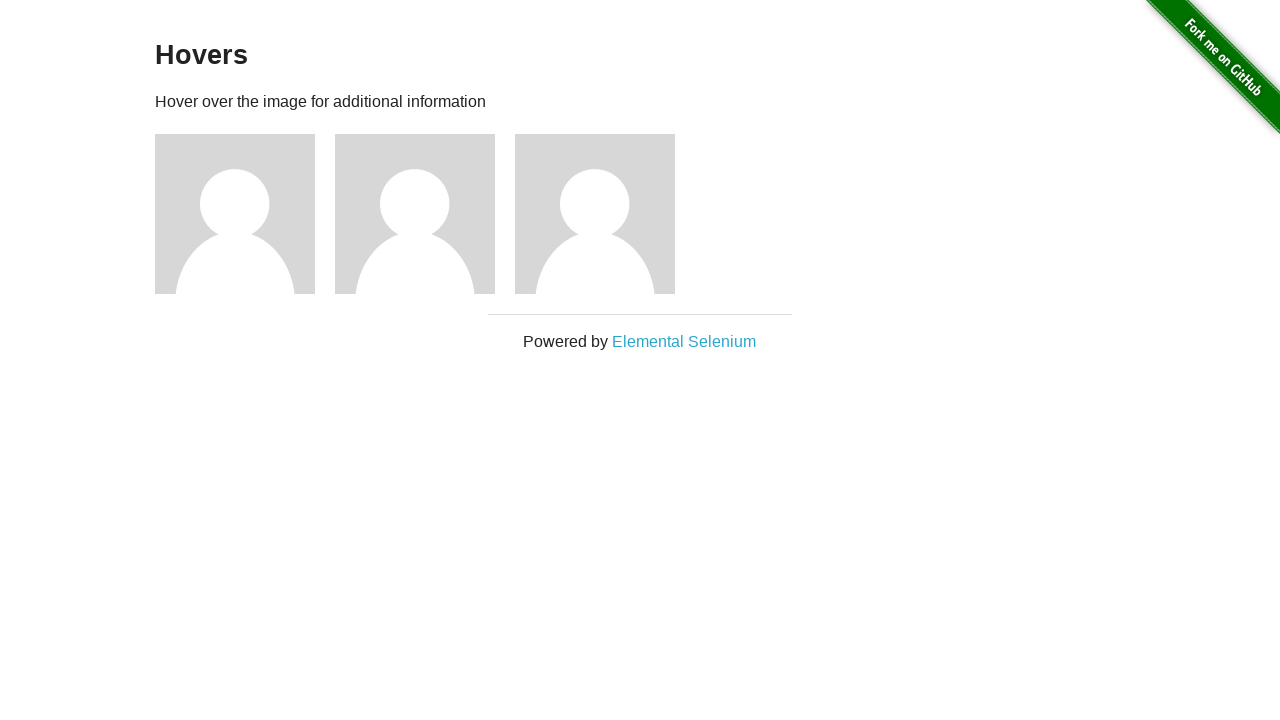

Waited for user figures to load on hovers page
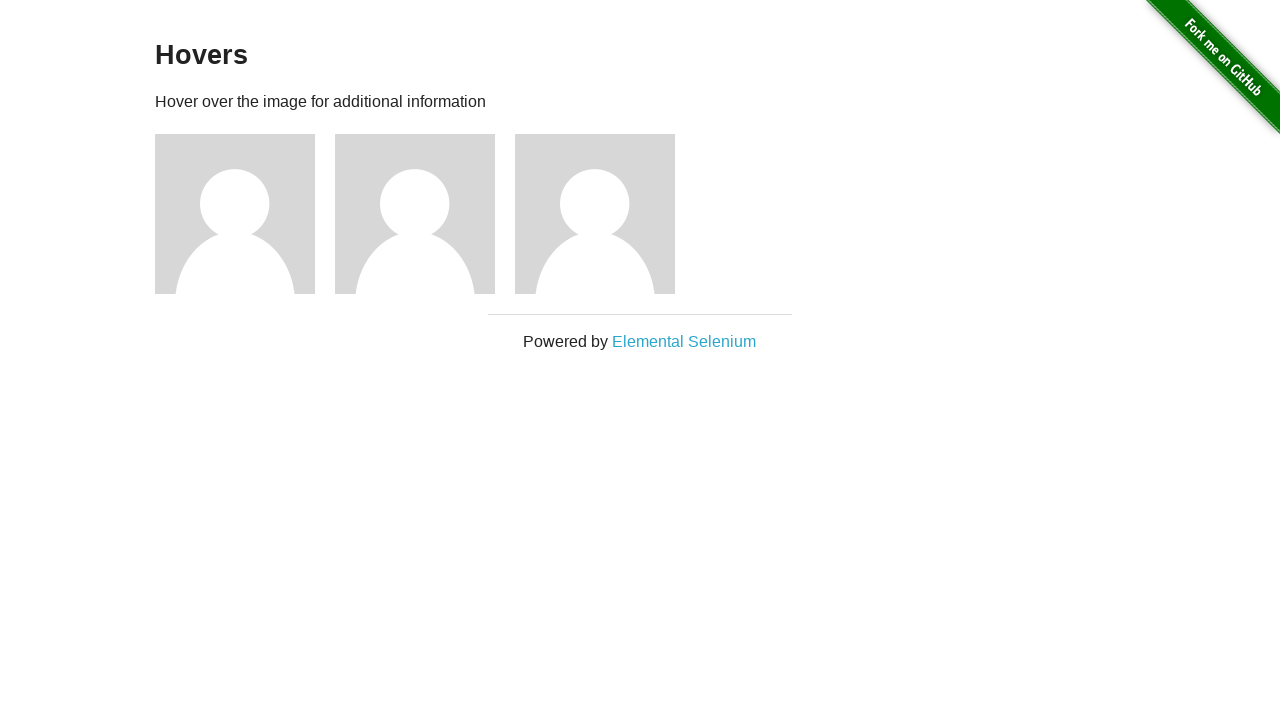

Hovered over the second user avatar at (425, 214) on .figure >> nth=1
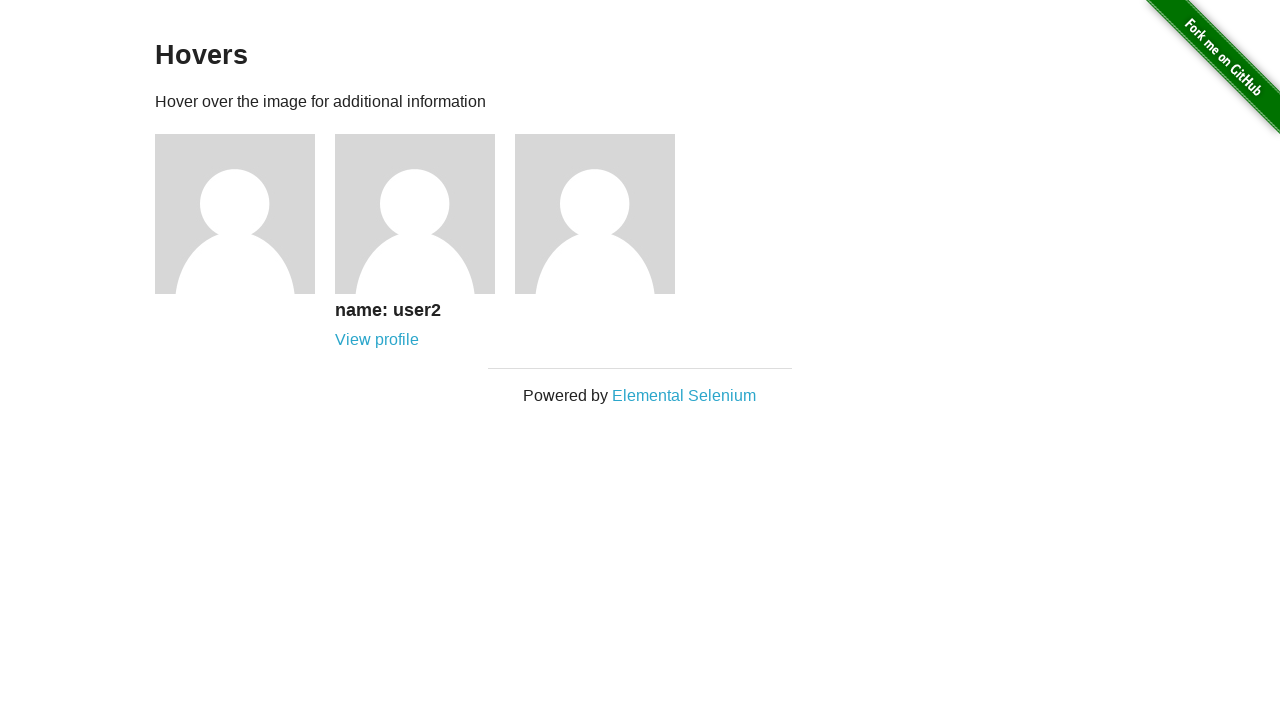

Verified caption is visible after hovering
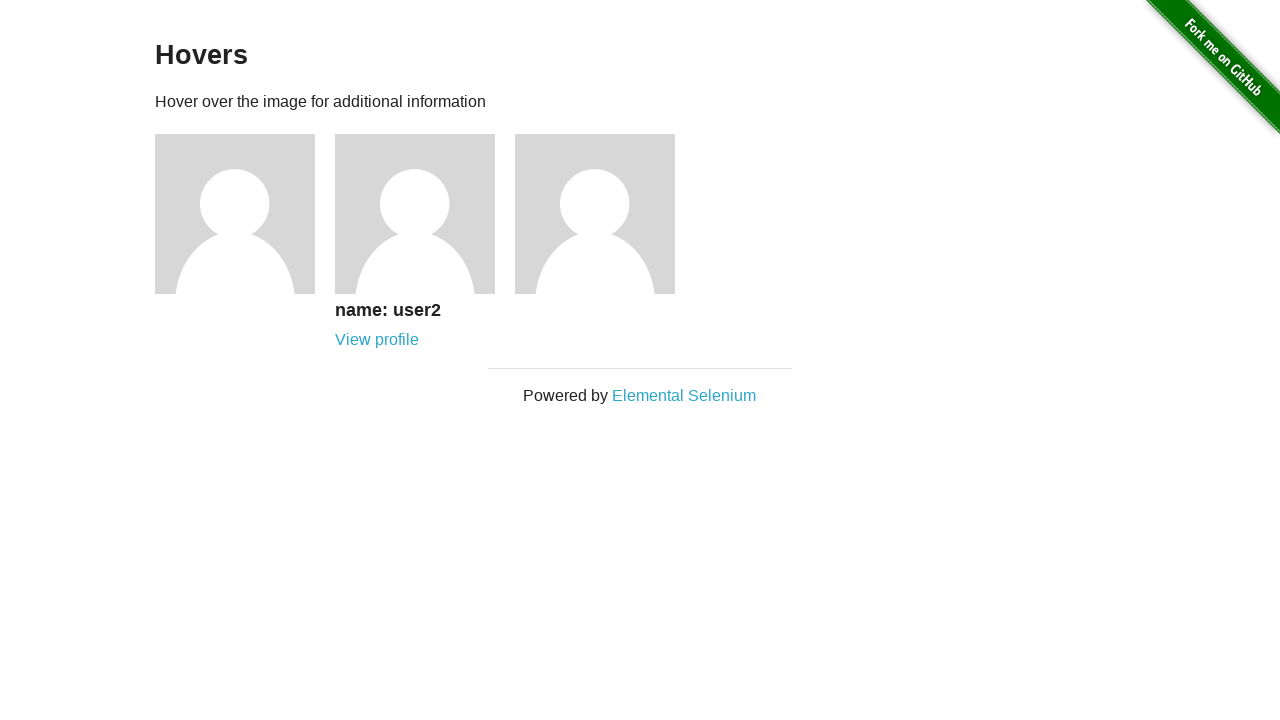

Clicked the profile link for user 2 at (377, 340) on a[href='/users/2']
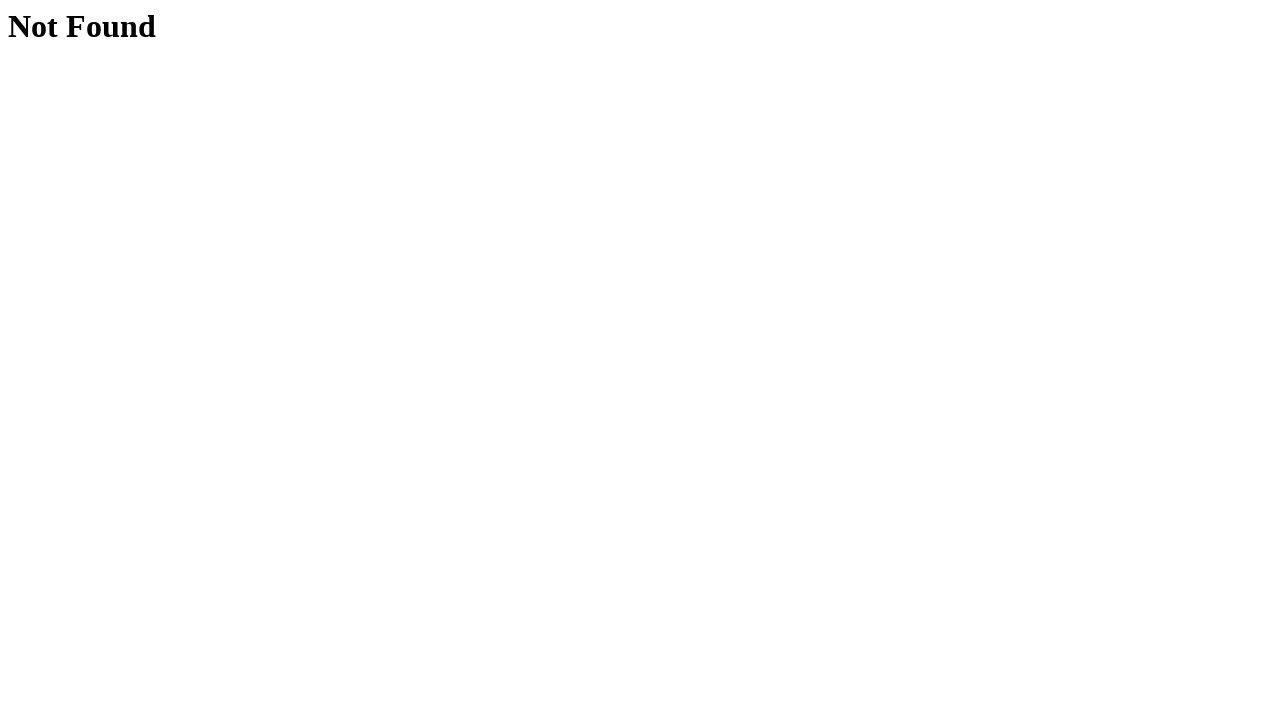

Waited for the profile page to load and h1 heading to be visible
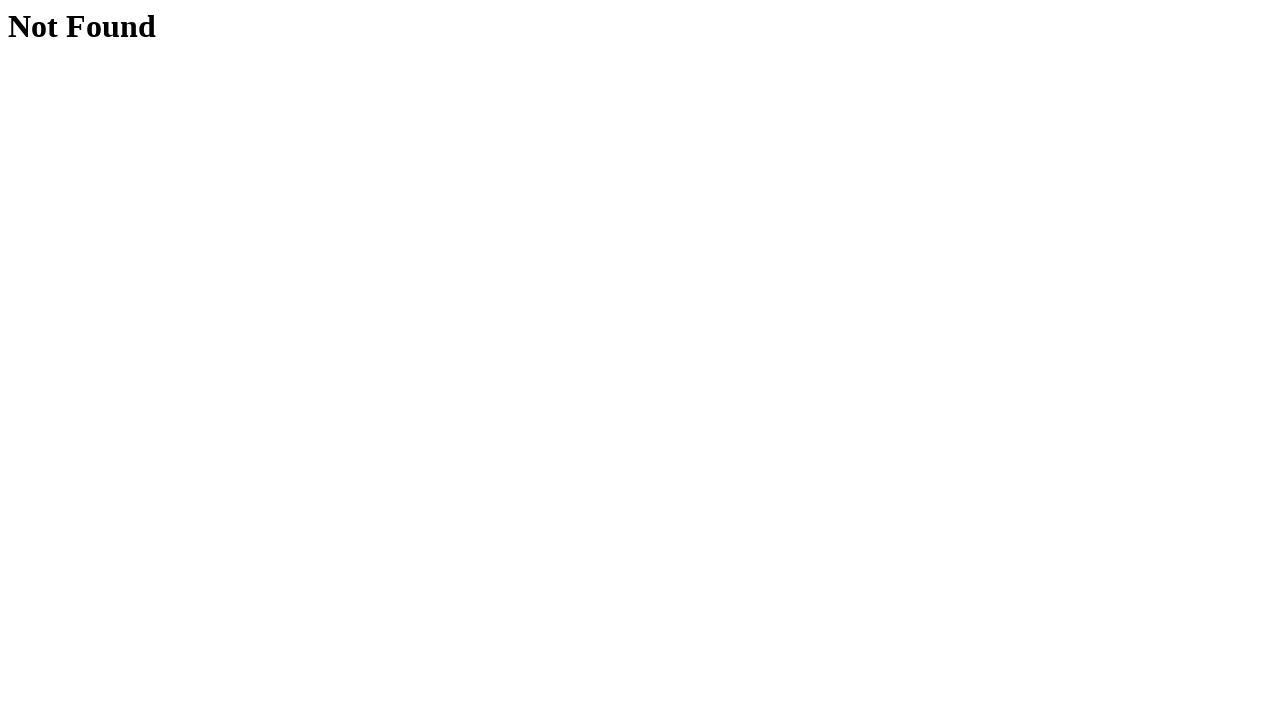

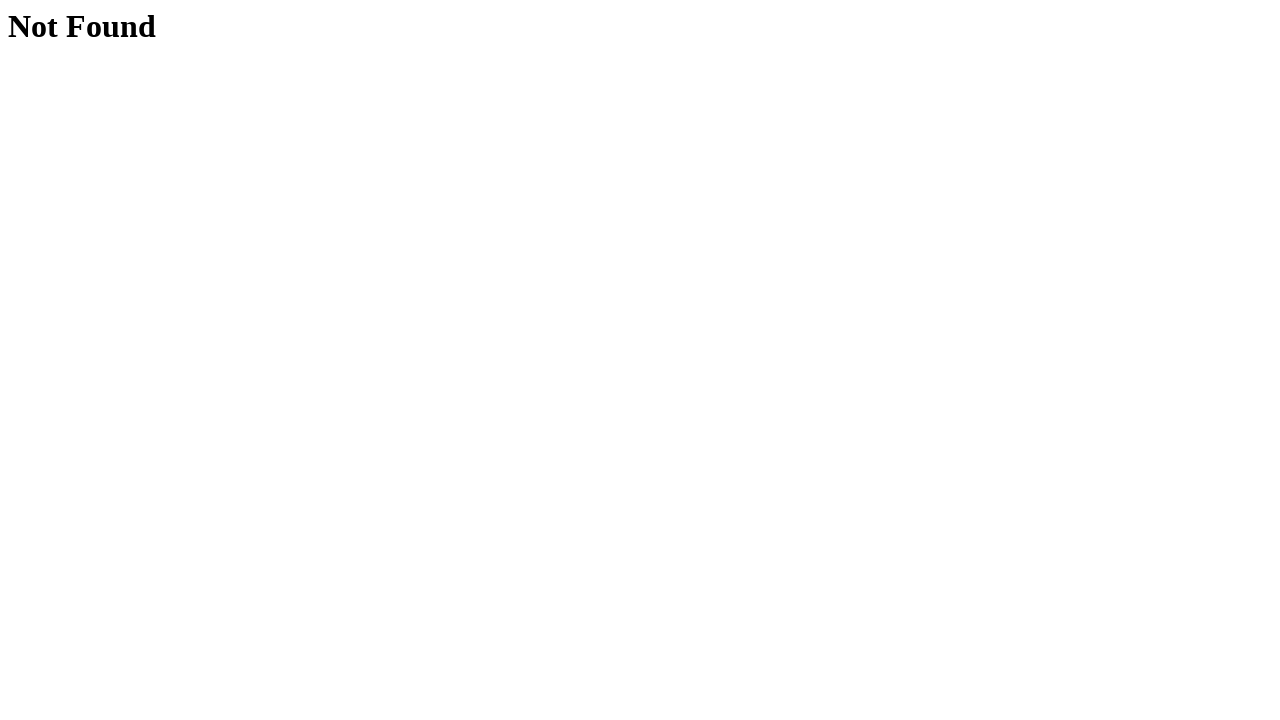